Tests jQuery UI dropdown selection by selecting item "19" from a number dropdown menu

Starting URL: https://jqueryui.com/resources/demos/selectmenu/default.html

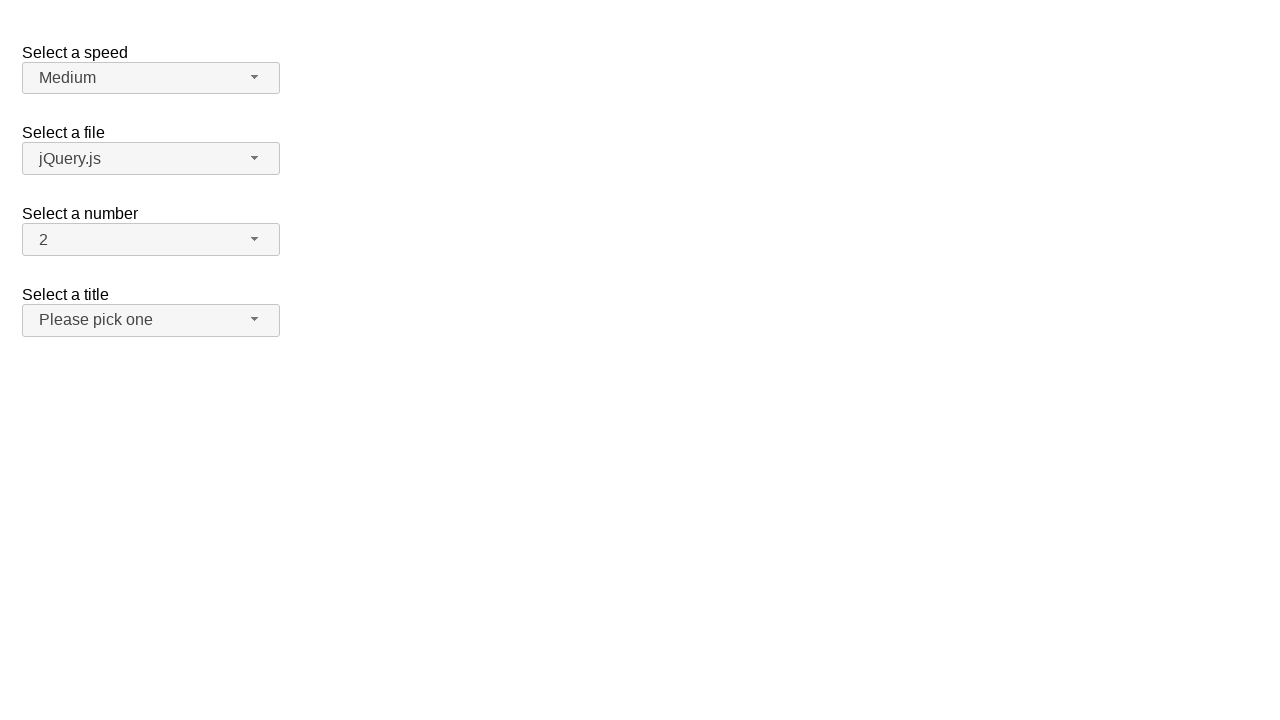

Clicked to open the number dropdown menu at (151, 240) on xpath=//span[@id='number-button']
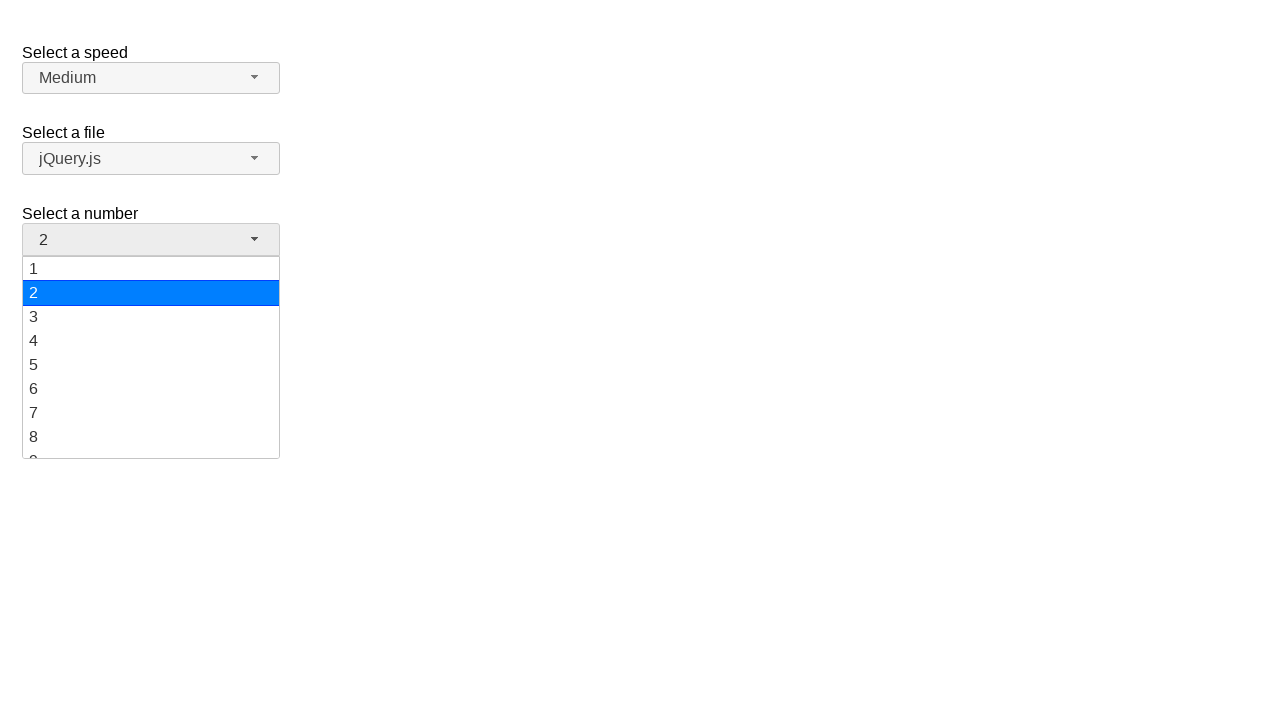

Dropdown menu loaded and is visible
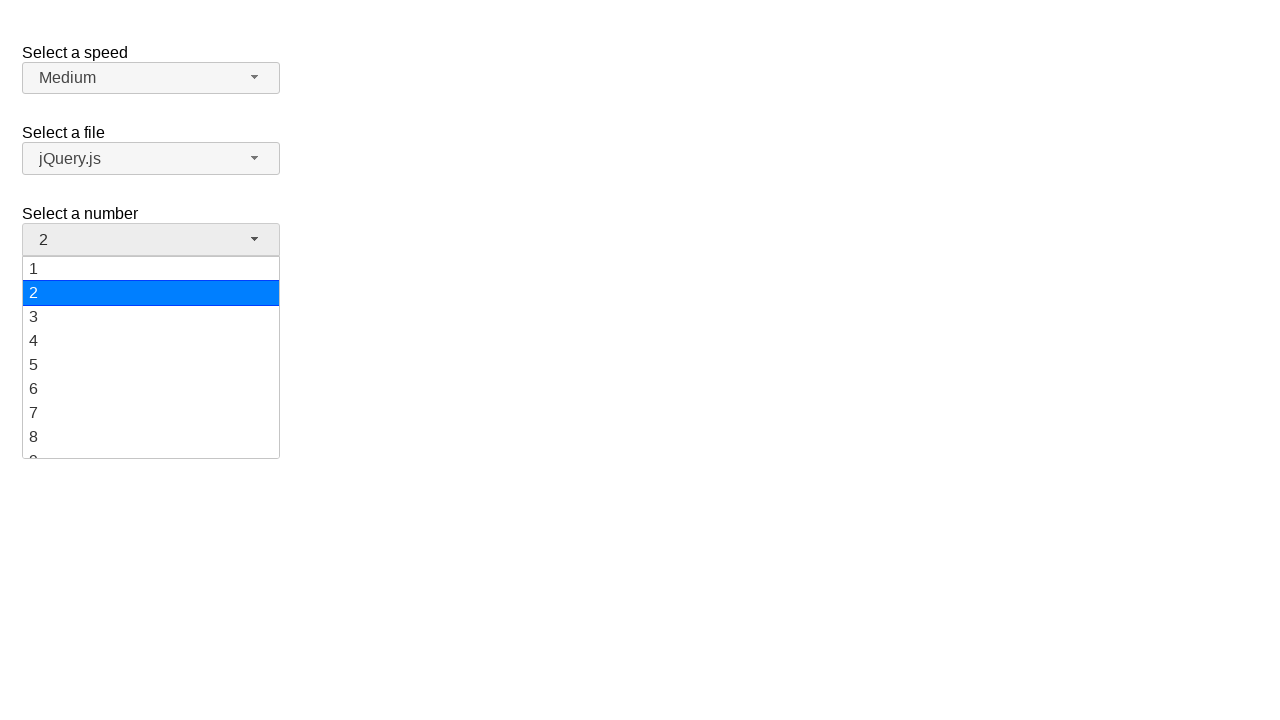

Selected item '19' from the dropdown menu at (151, 445) on xpath=//ul[@id='number-menu']//div[text()='19']
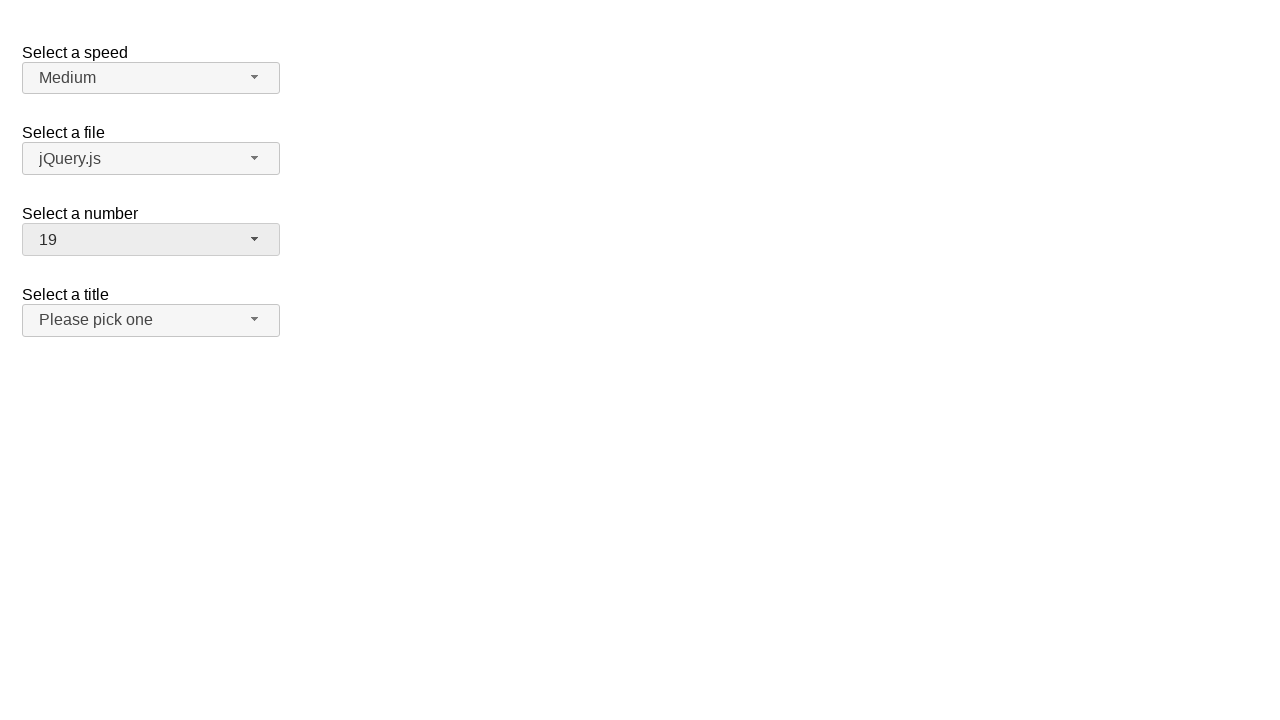

Verified that '19' is selected in the dropdown
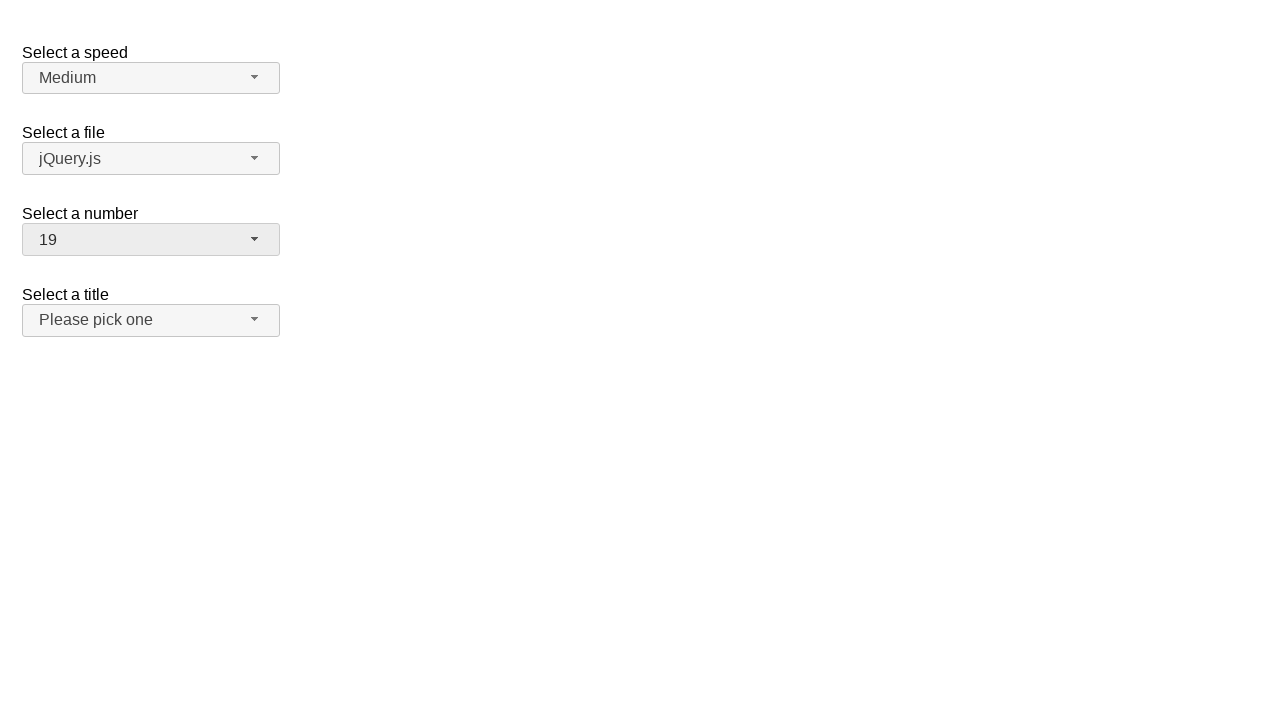

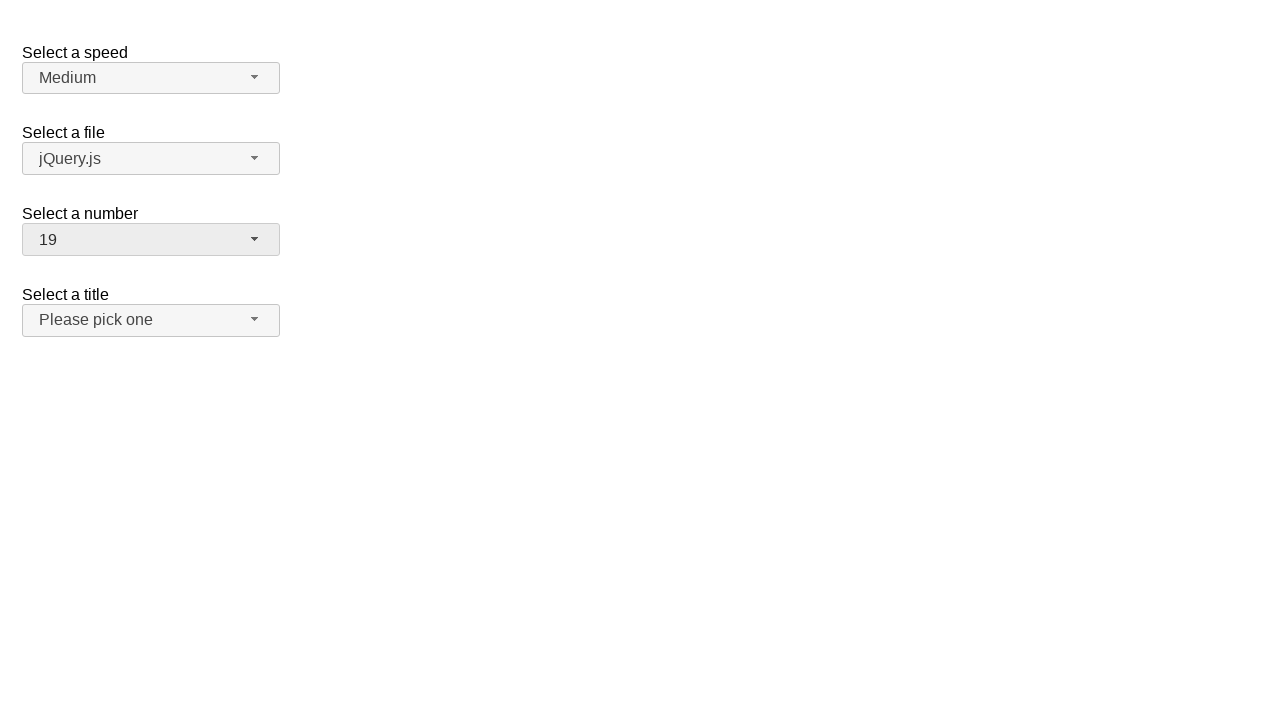